Tests clicking a button with a dynamic ID on the UI Testing Playground site to verify interaction with elements that have changing identifiers

Starting URL: http://uitestingplayground.com/dynamicid

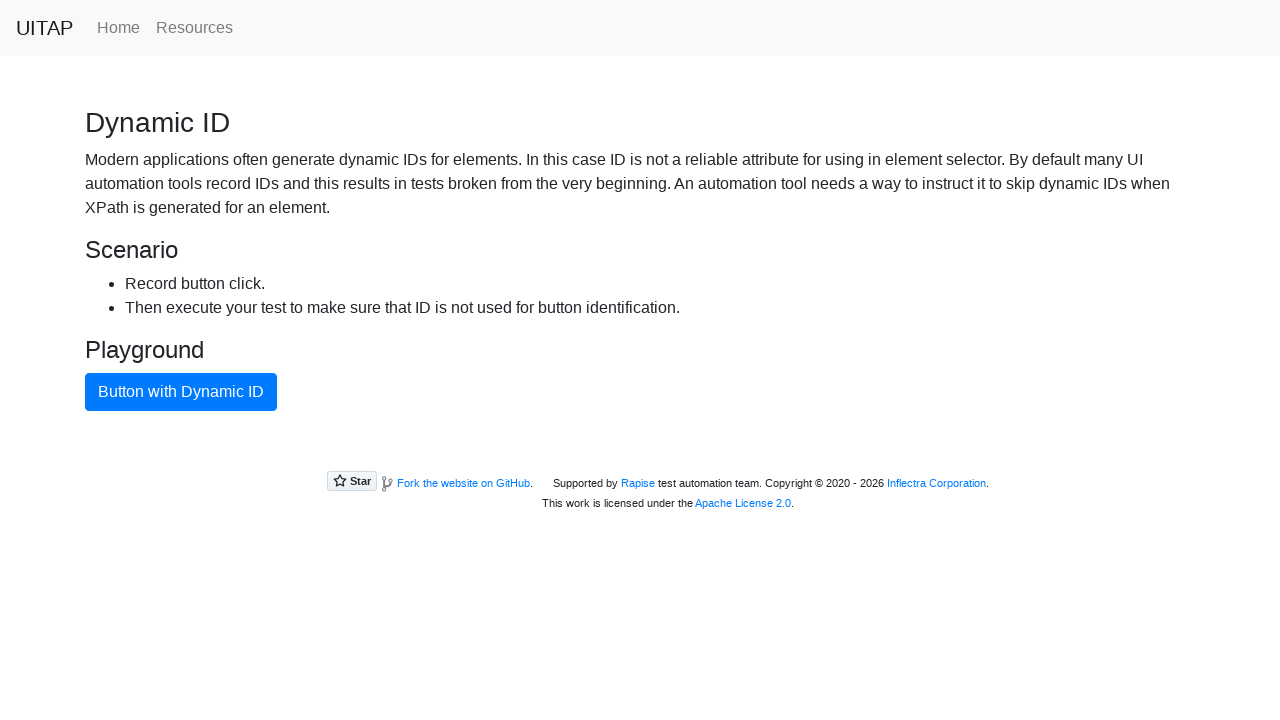

Clicked the blue primary button with dynamic ID at (181, 392) on button.btn-primary
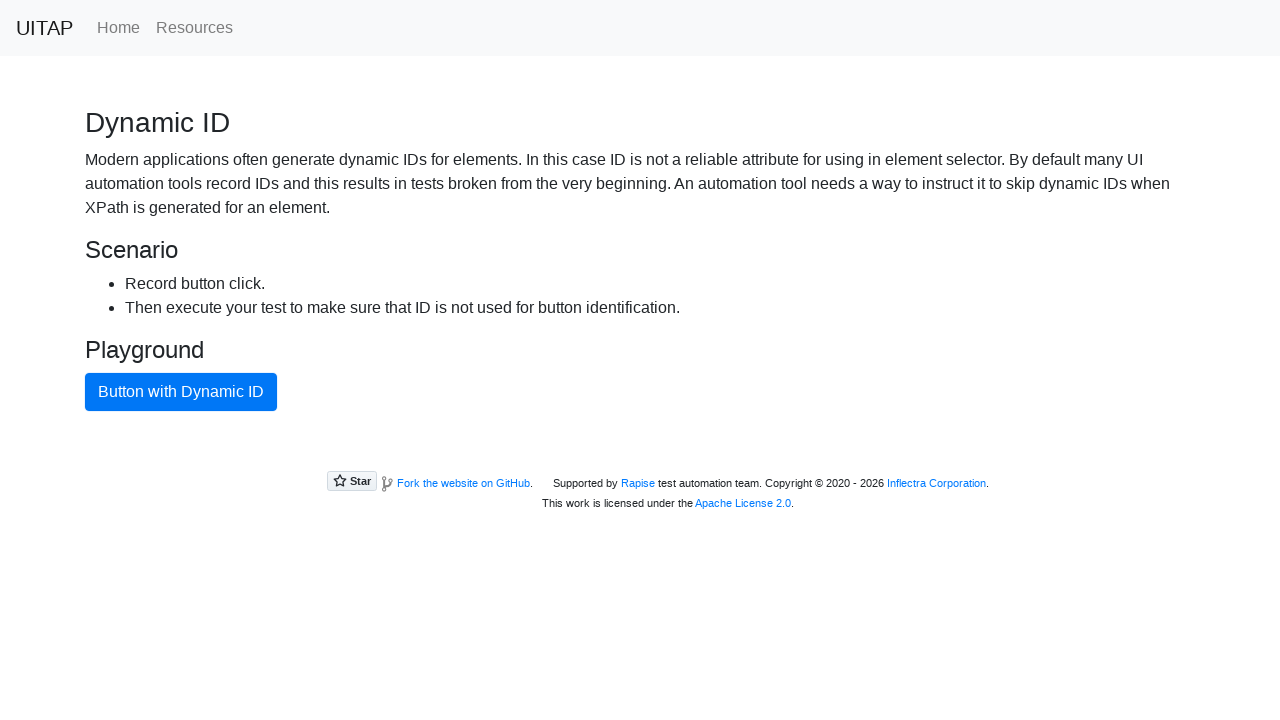

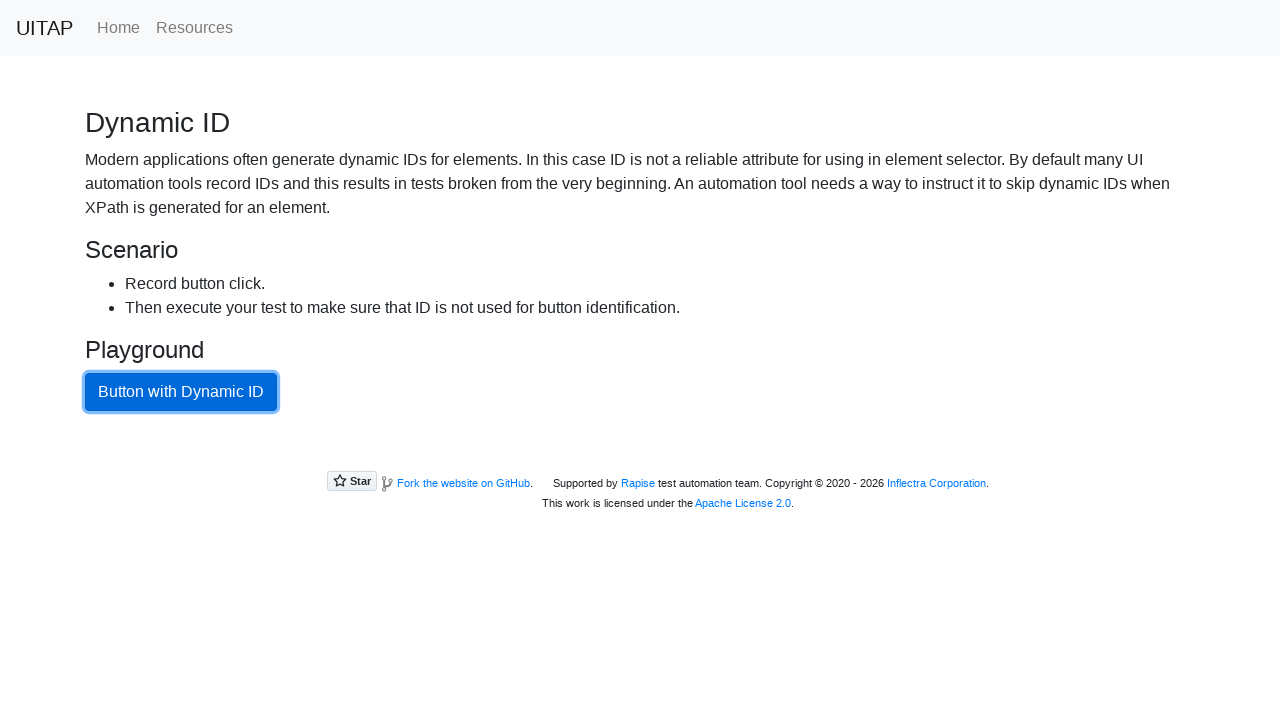